Tests basic calculator operations (addition, multiplication, division, etc.) by entering mathematical expressions and clicking the equals button to verify calculations work correctly.

Starting URL: https://www.calculadoraonline.com.br/basica

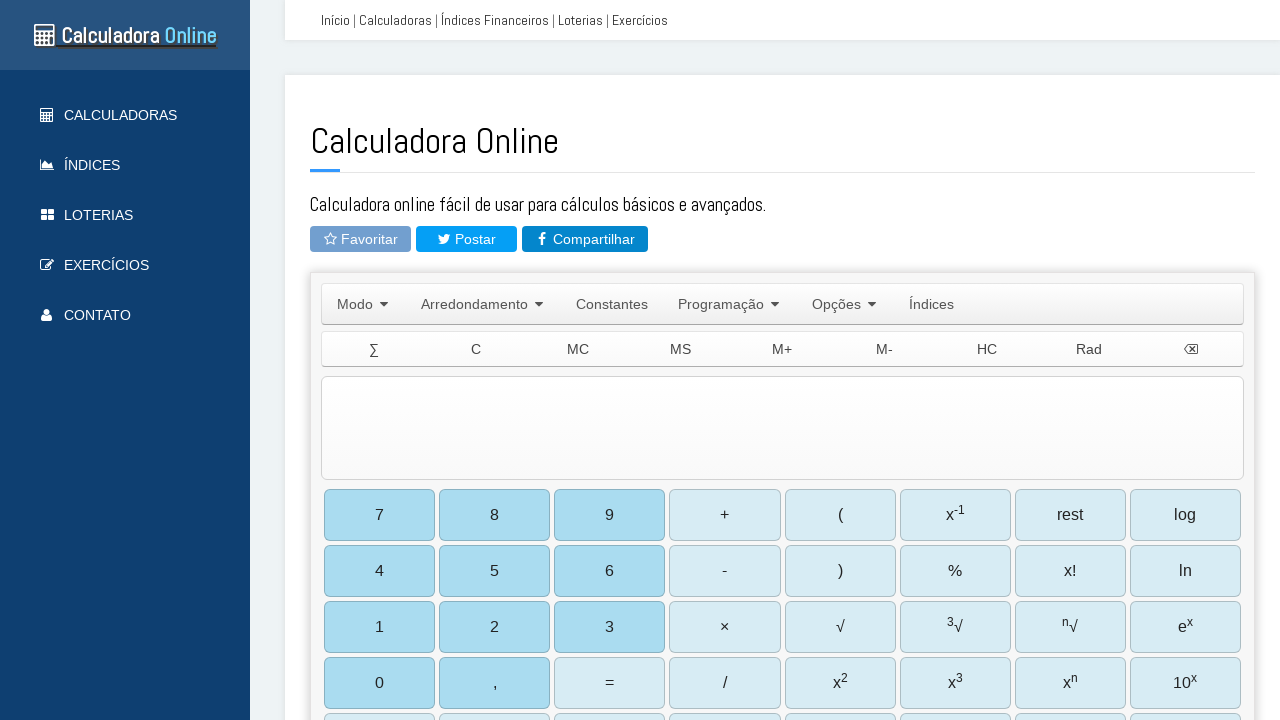

Located calculator input field
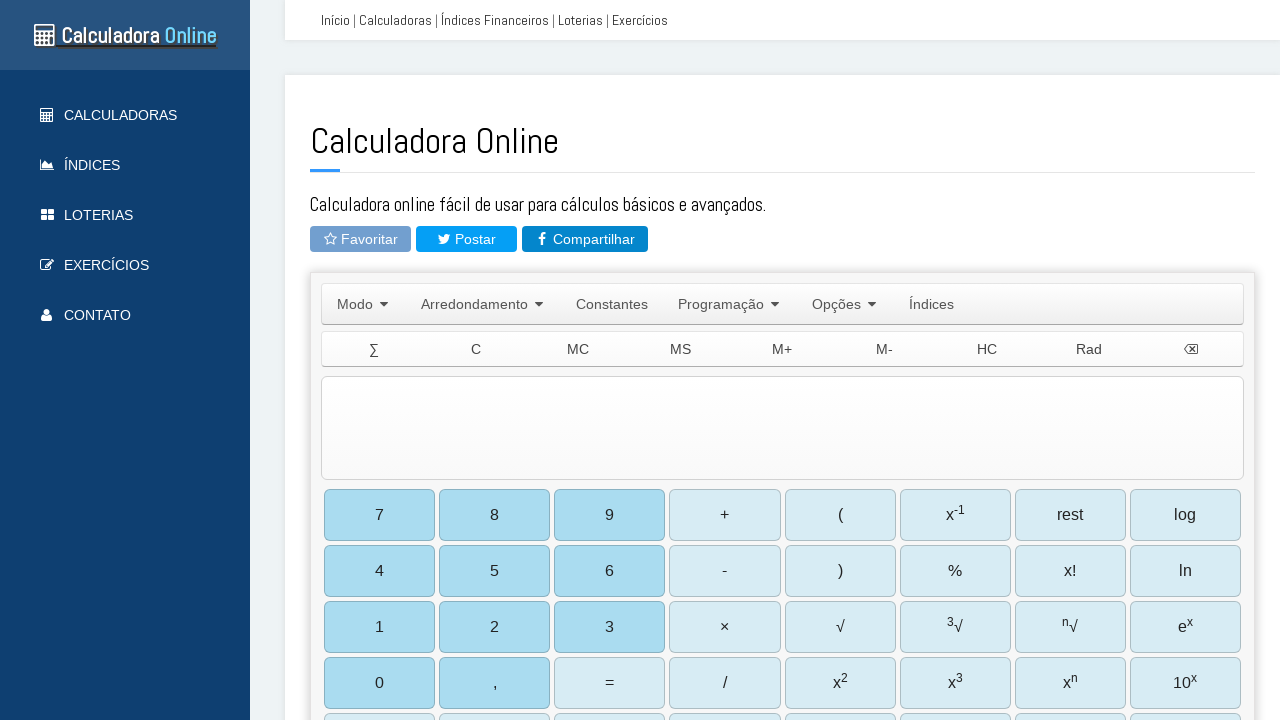

Cleared input field before entering new operation on #TIExp
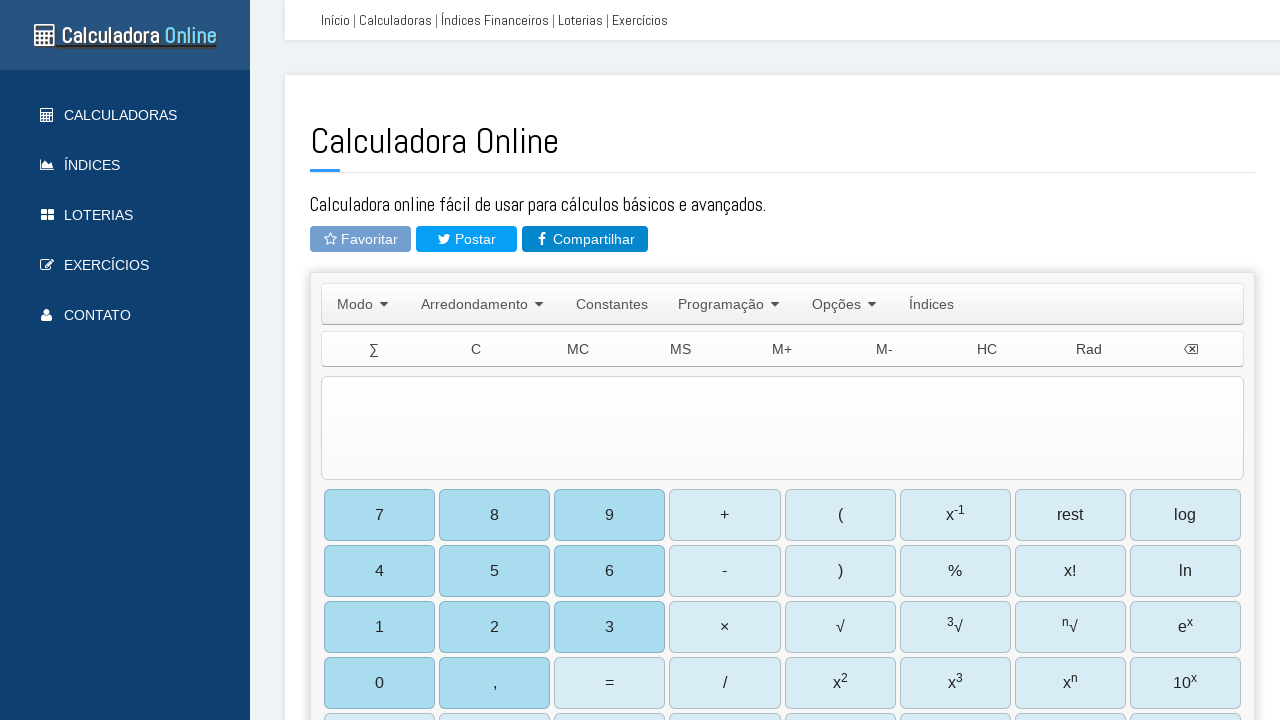

Entered mathematical expression: 15+25 on #TIExp
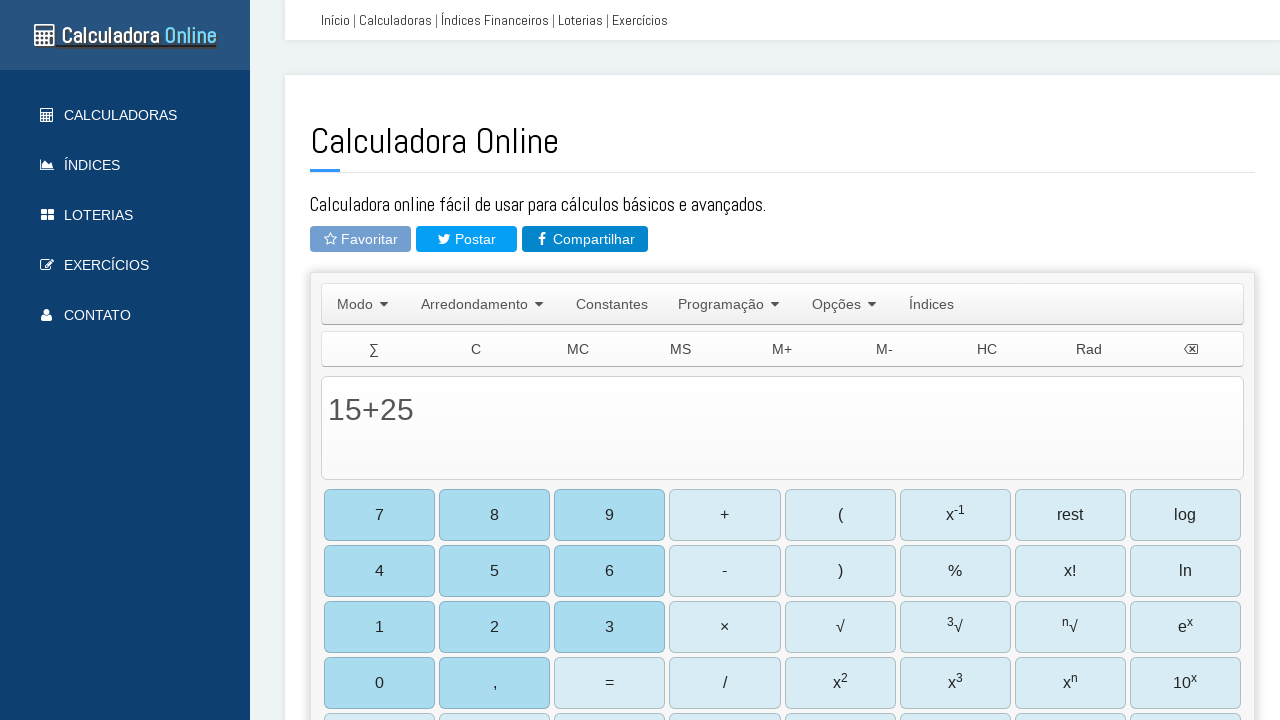

Clicked equals button to calculate 15+25 at (610, 683) on #b27
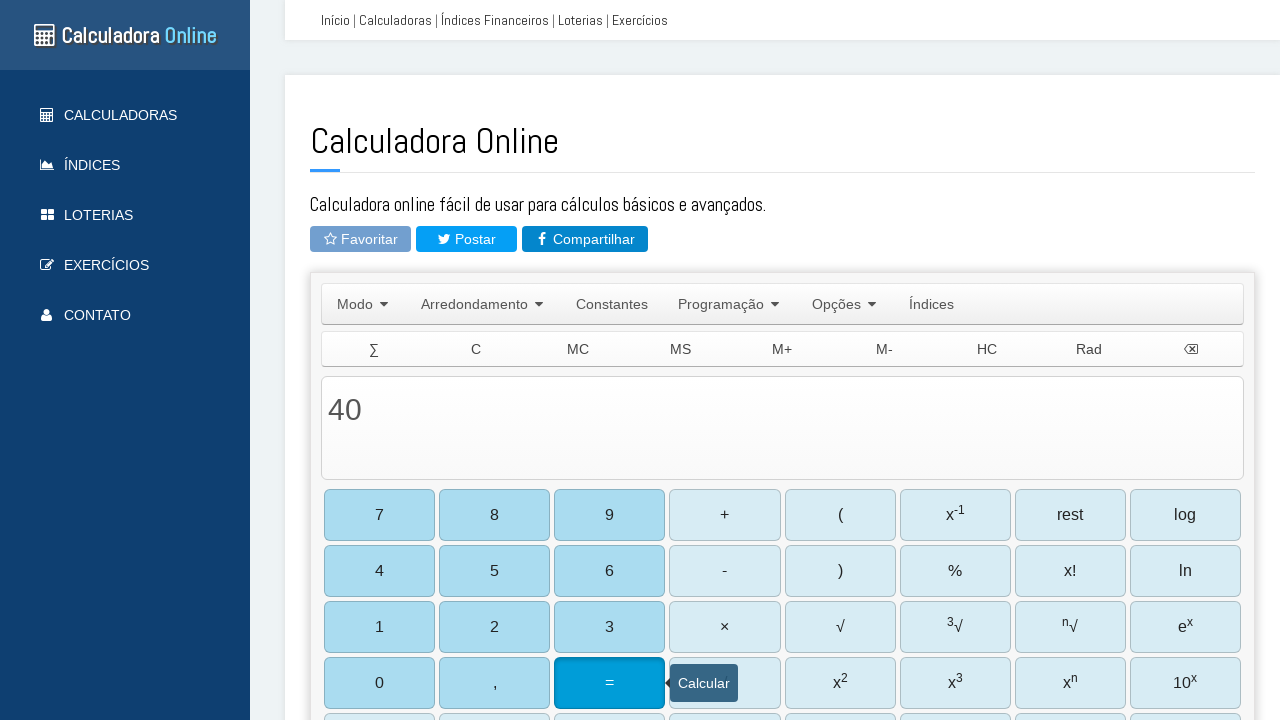

Waited for calculation result to appear
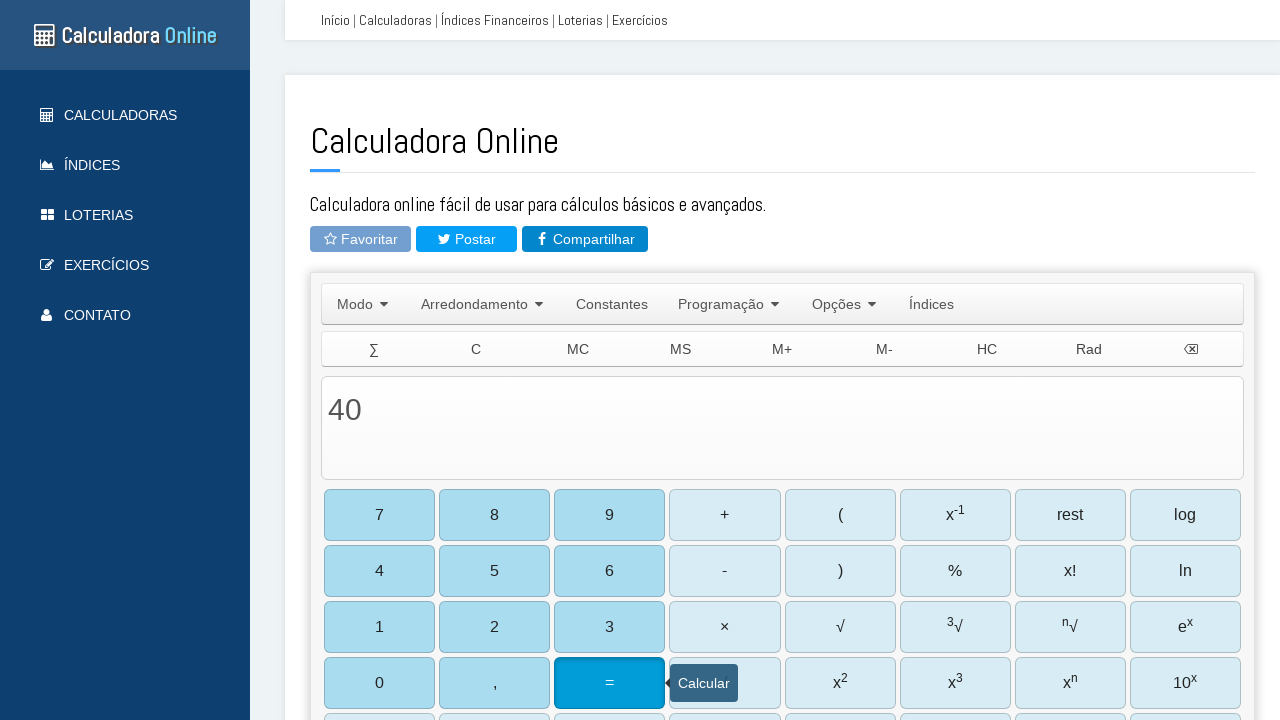

Operation: 15+25 = 40
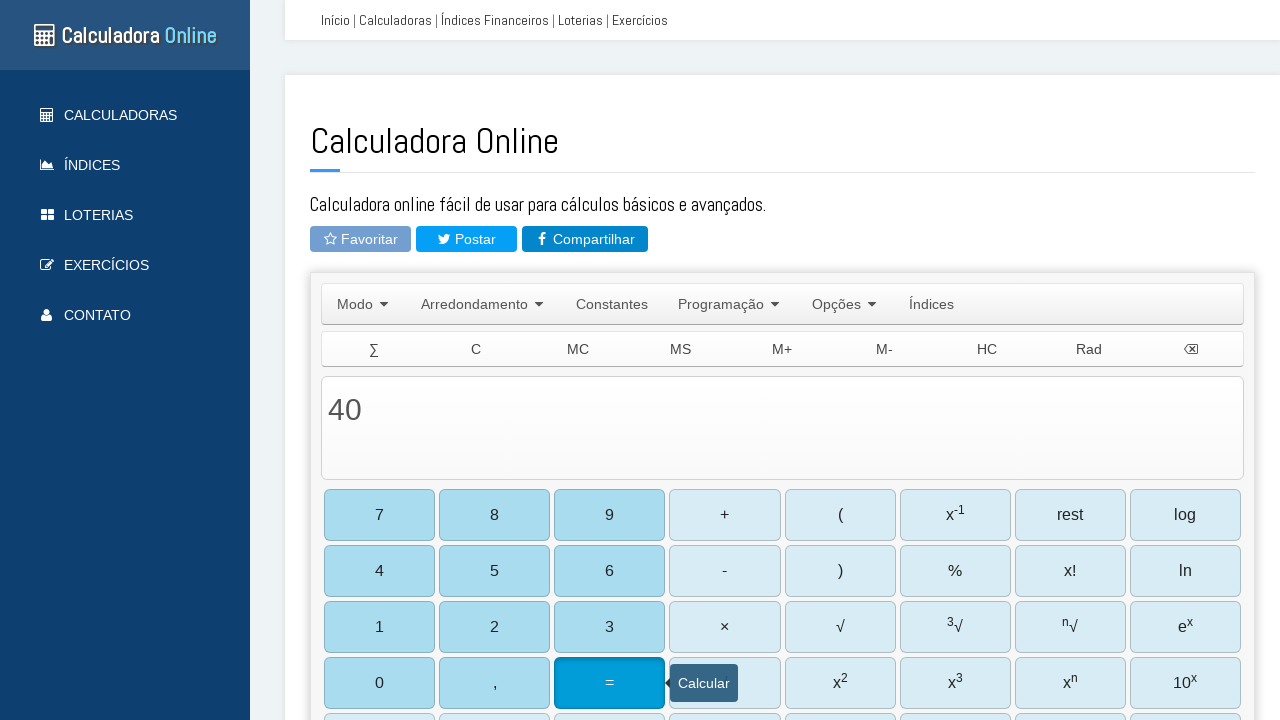

Cleared input field before entering new operation on #TIExp
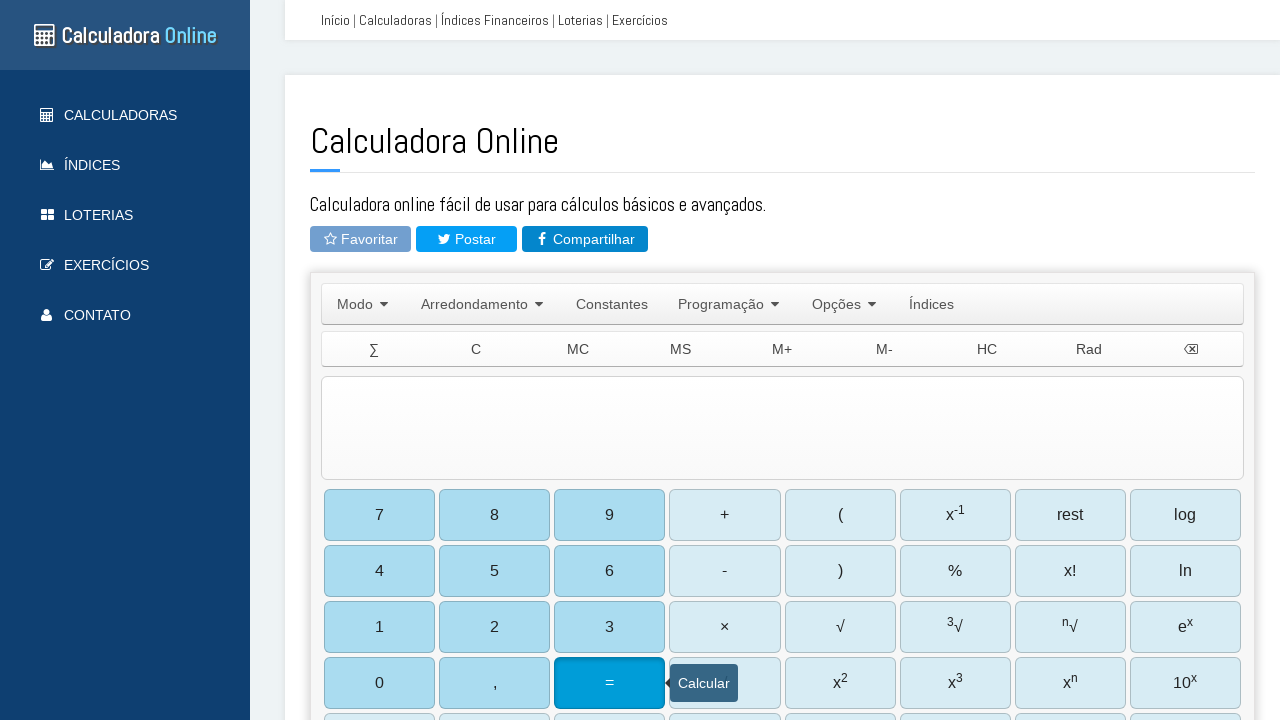

Entered mathematical expression: 100*5 on #TIExp
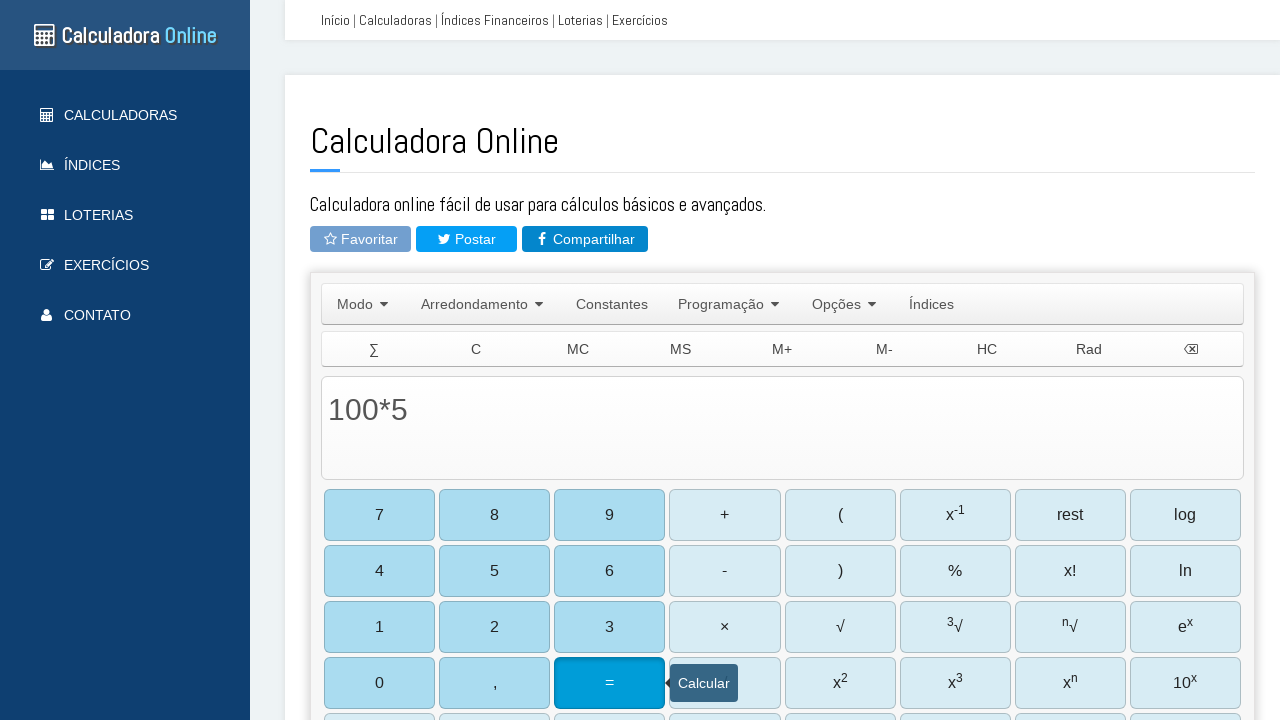

Clicked equals button to calculate 100*5 at (610, 683) on #b27
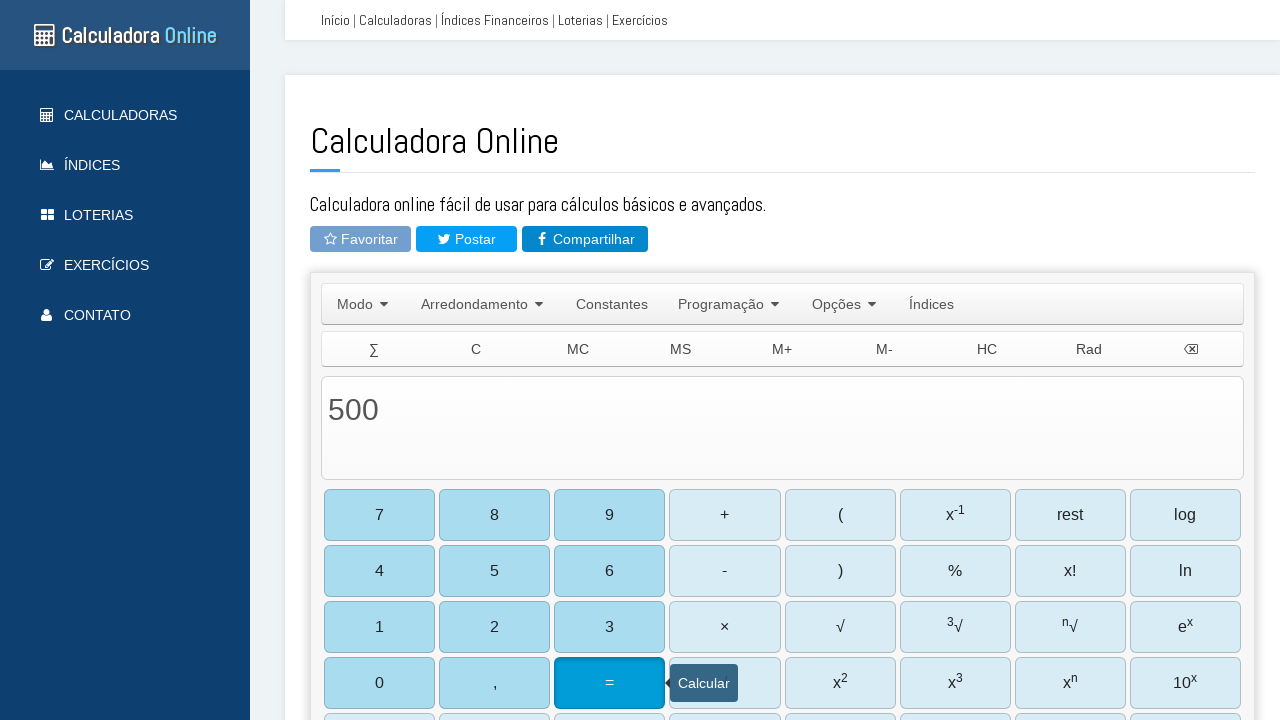

Waited for calculation result to appear
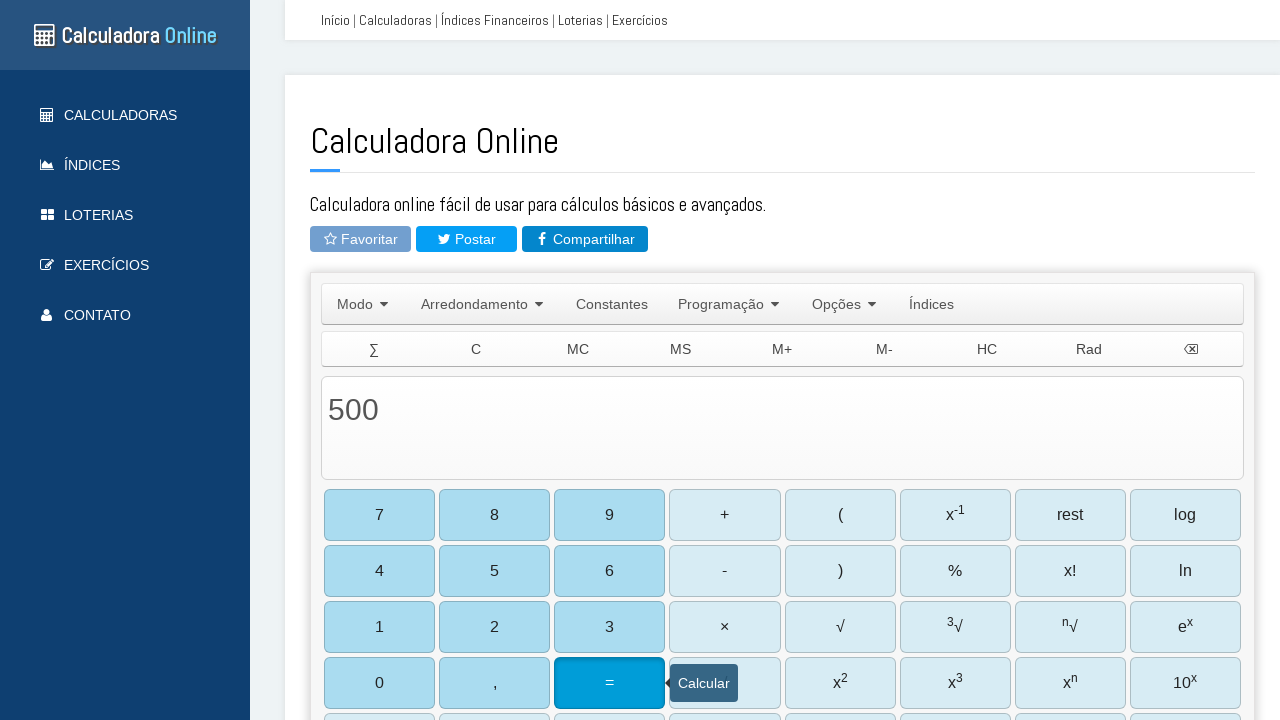

Operation: 100*5 = 500
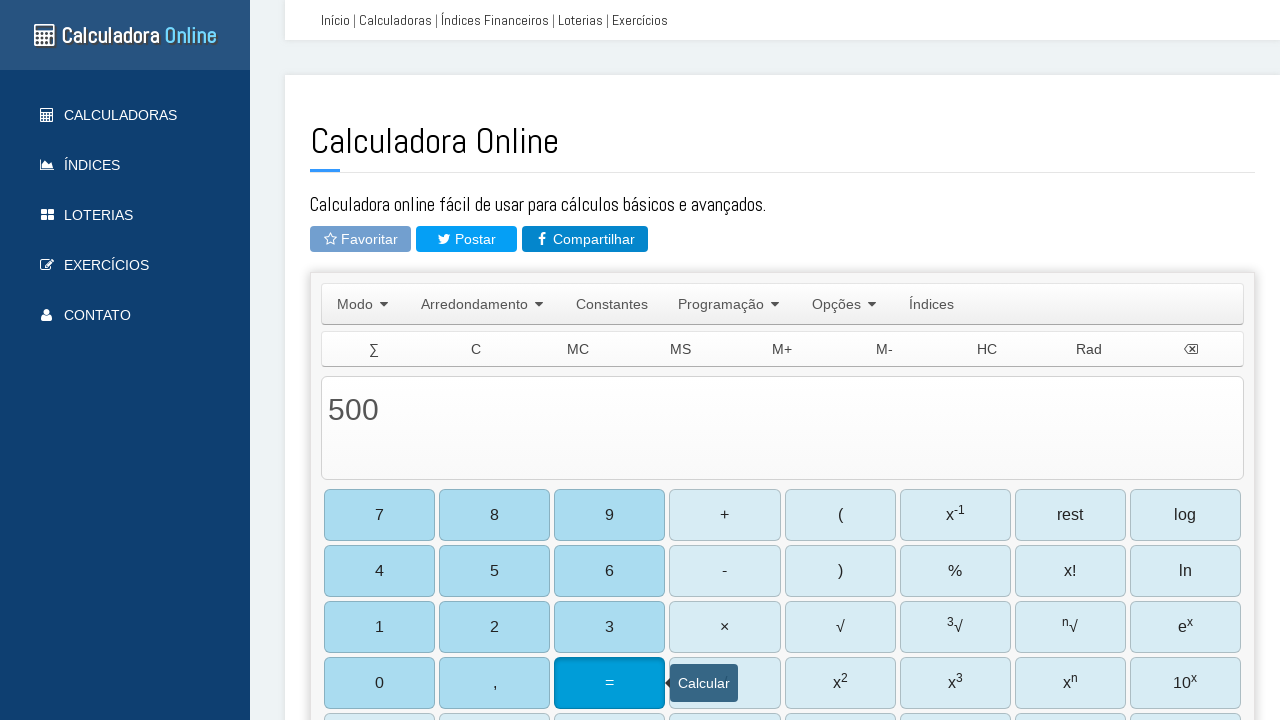

Cleared input field before entering new operation on #TIExp
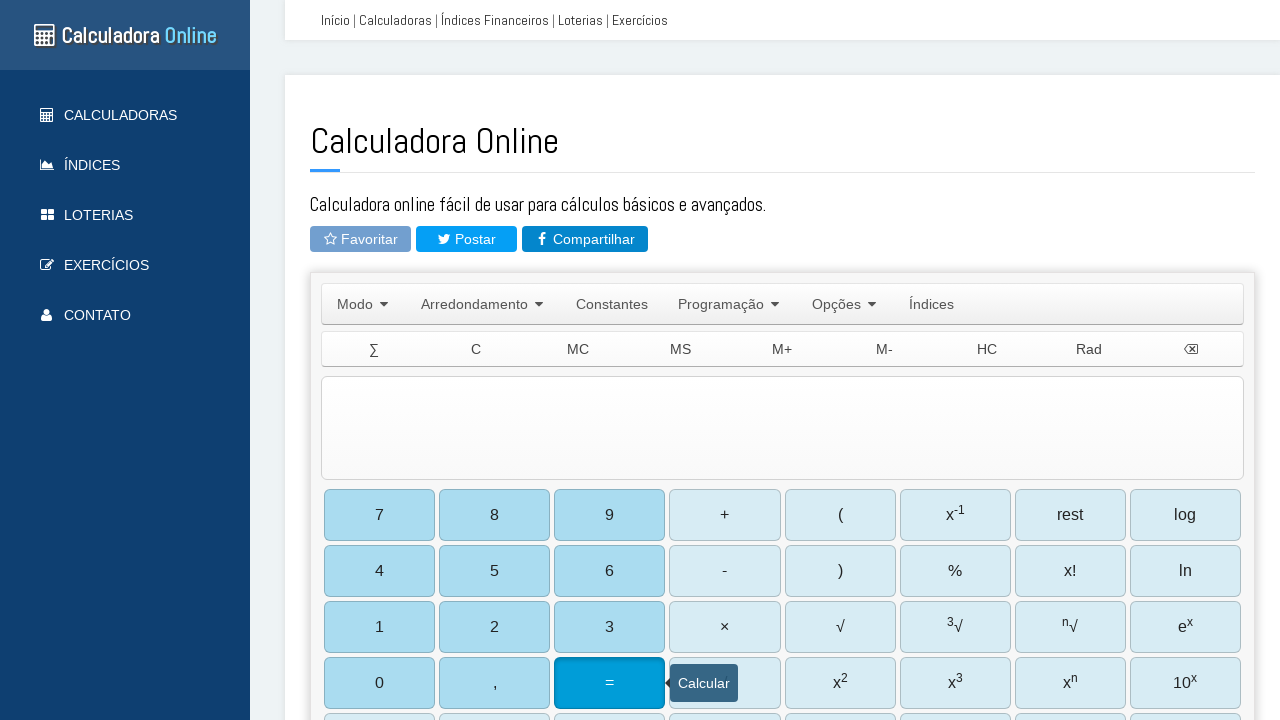

Entered mathematical expression: 144/12 on #TIExp
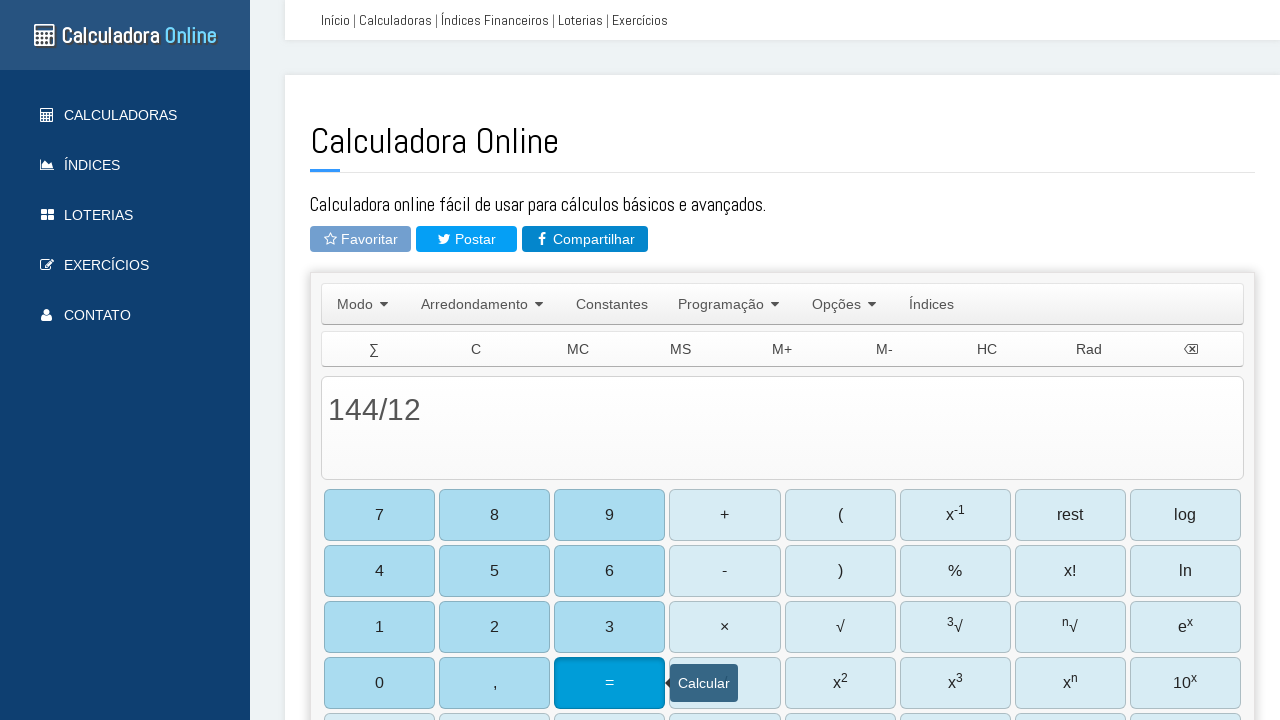

Clicked equals button to calculate 144/12 at (610, 683) on #b27
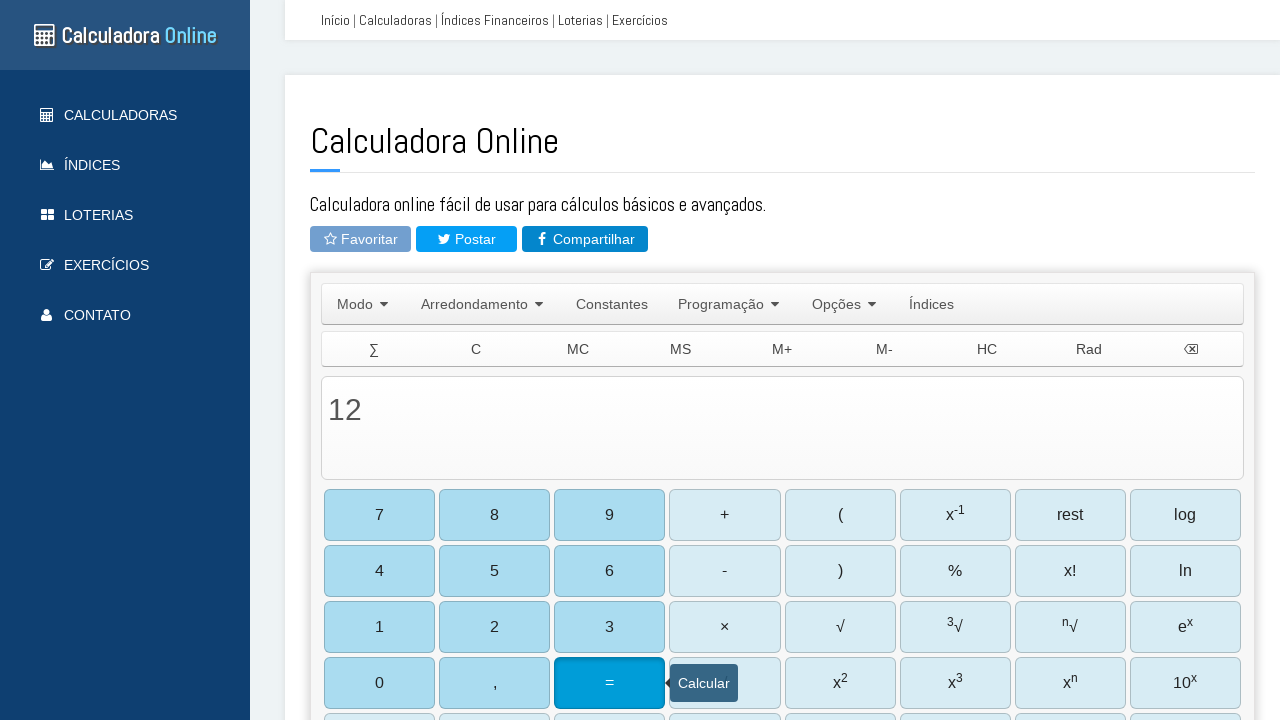

Waited for calculation result to appear
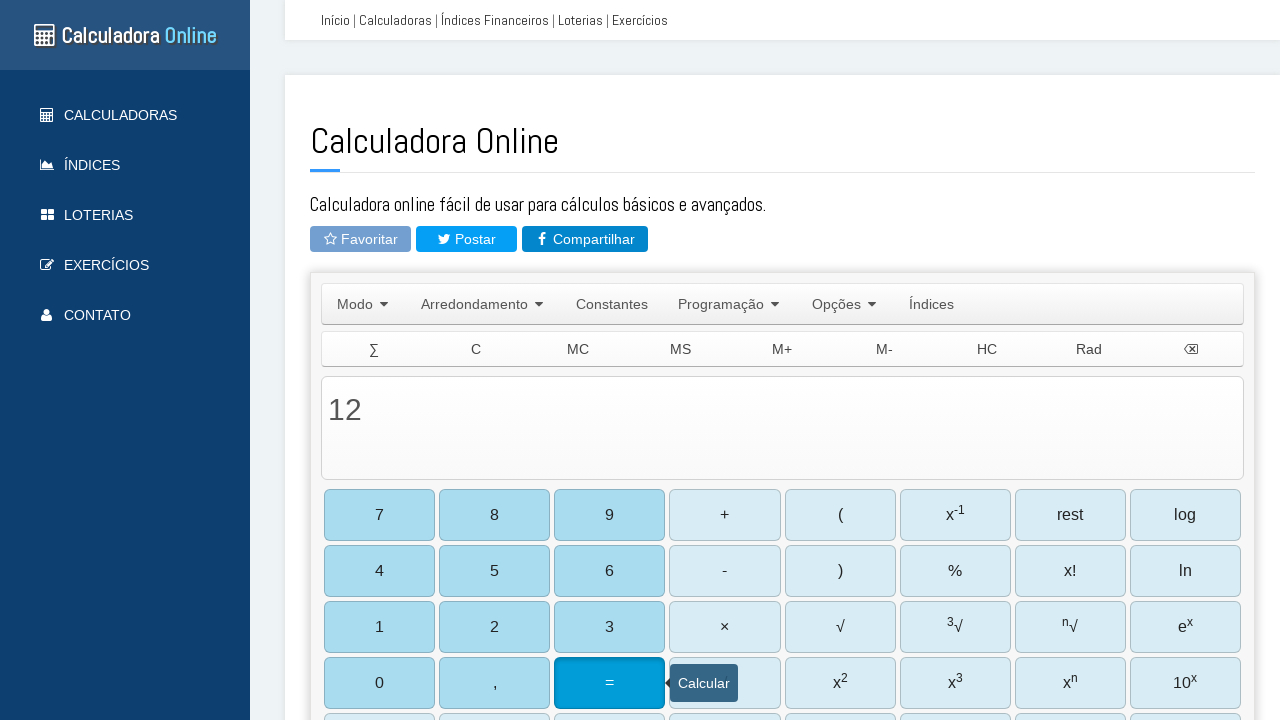

Operation: 144/12 = 12
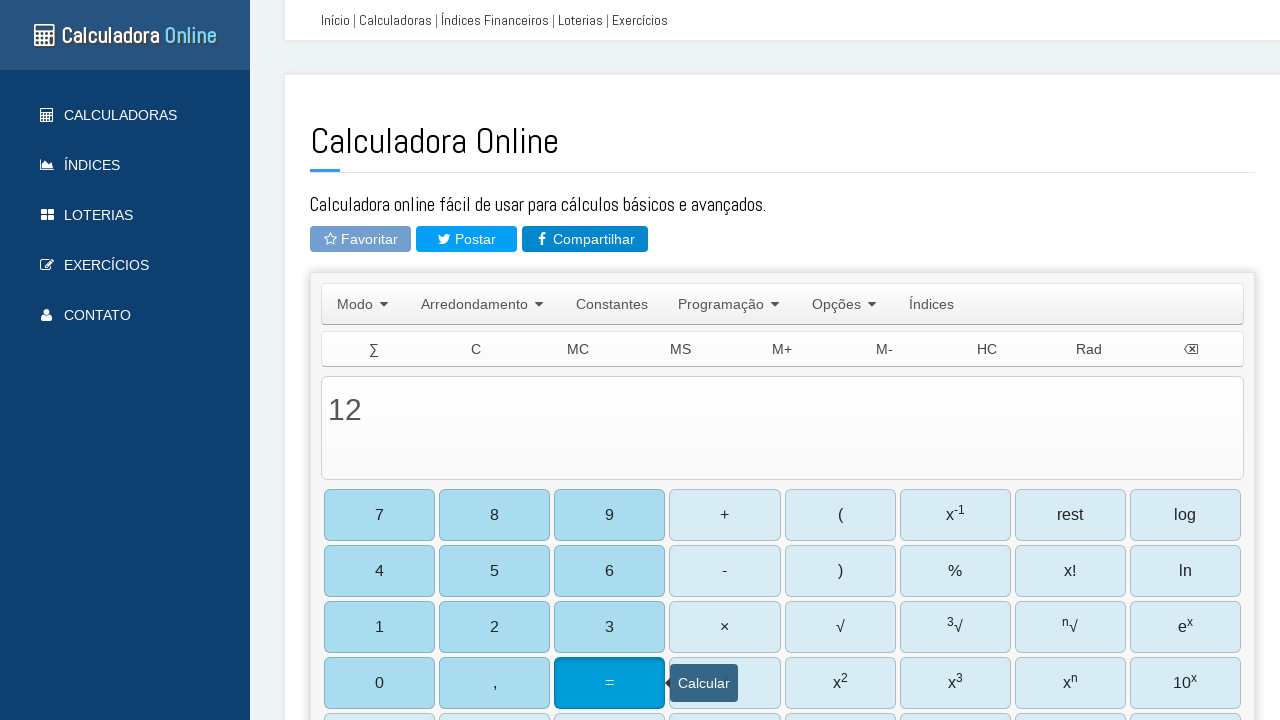

Cleared input field before entering new operation on #TIExp
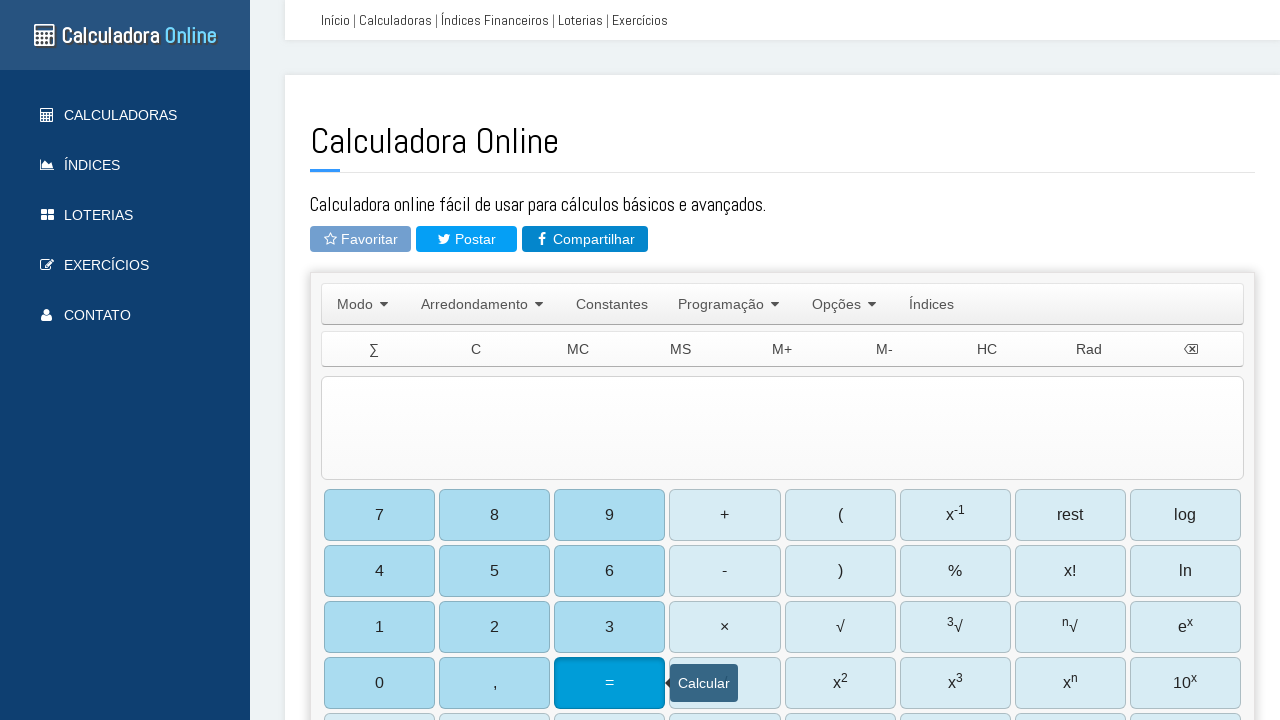

Entered mathematical expression: 2^8 on #TIExp
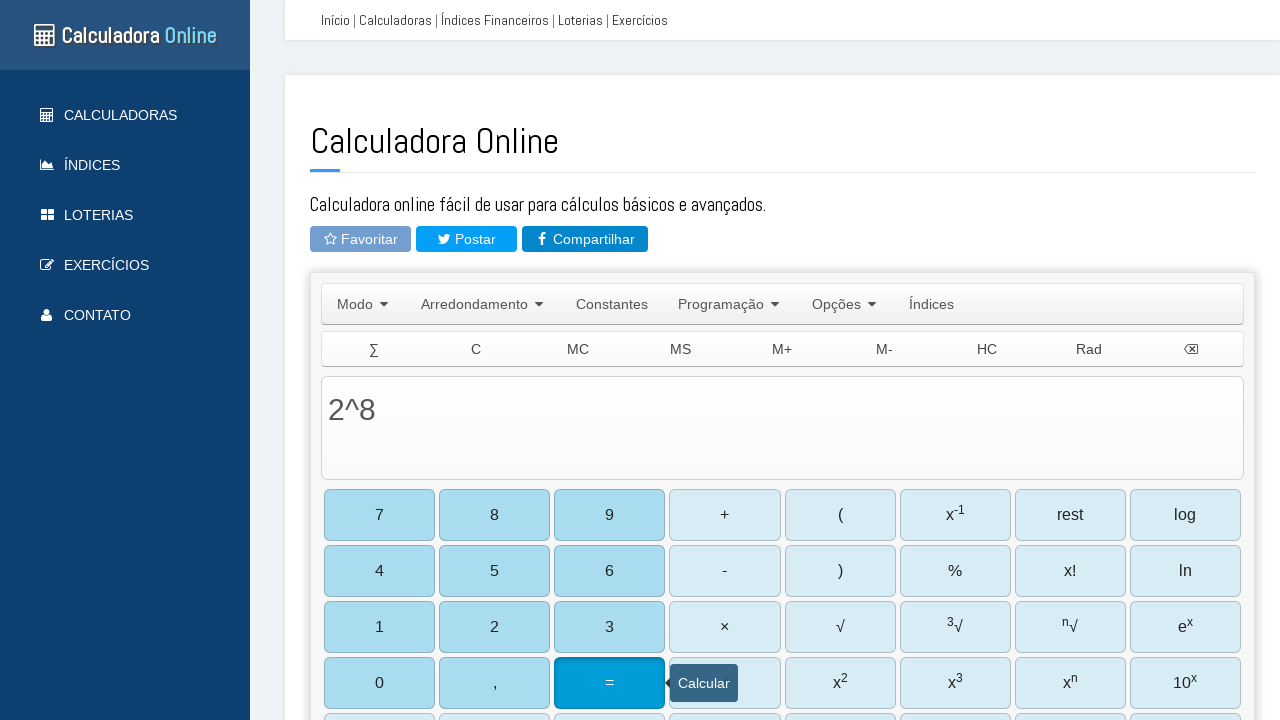

Clicked equals button to calculate 2^8 at (610, 683) on #b27
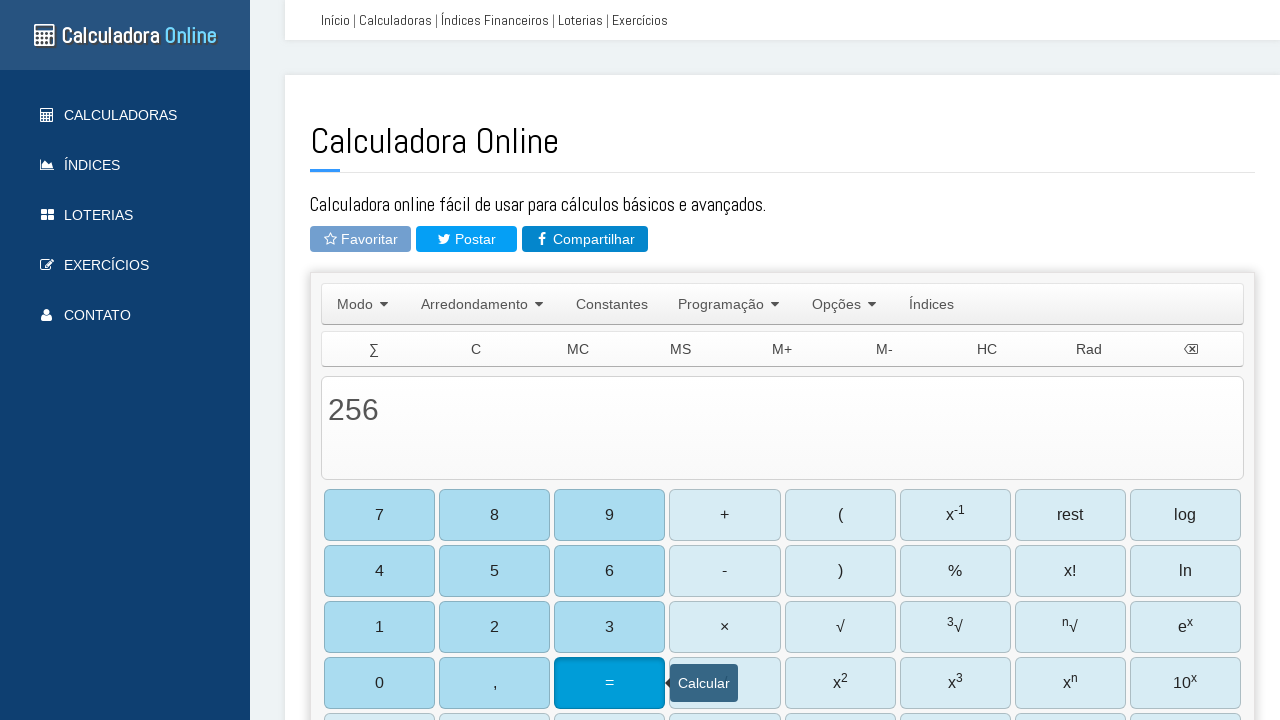

Waited for calculation result to appear
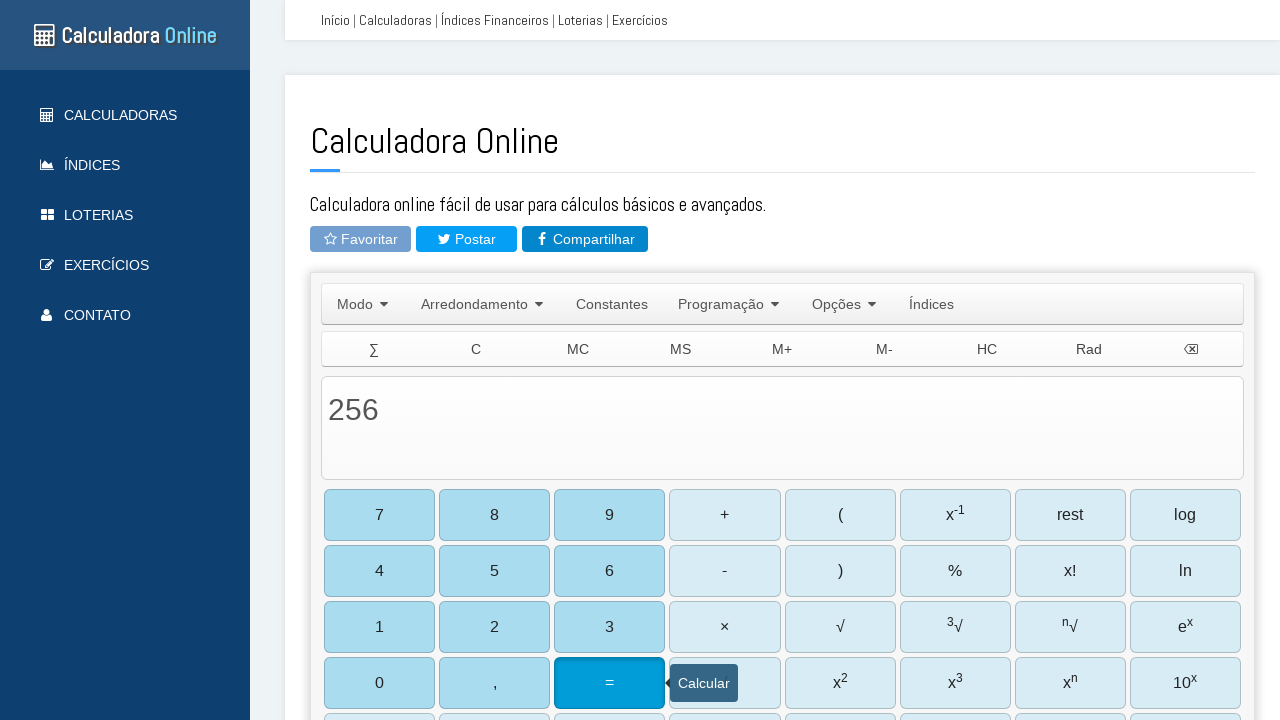

Operation: 2^8 = 256
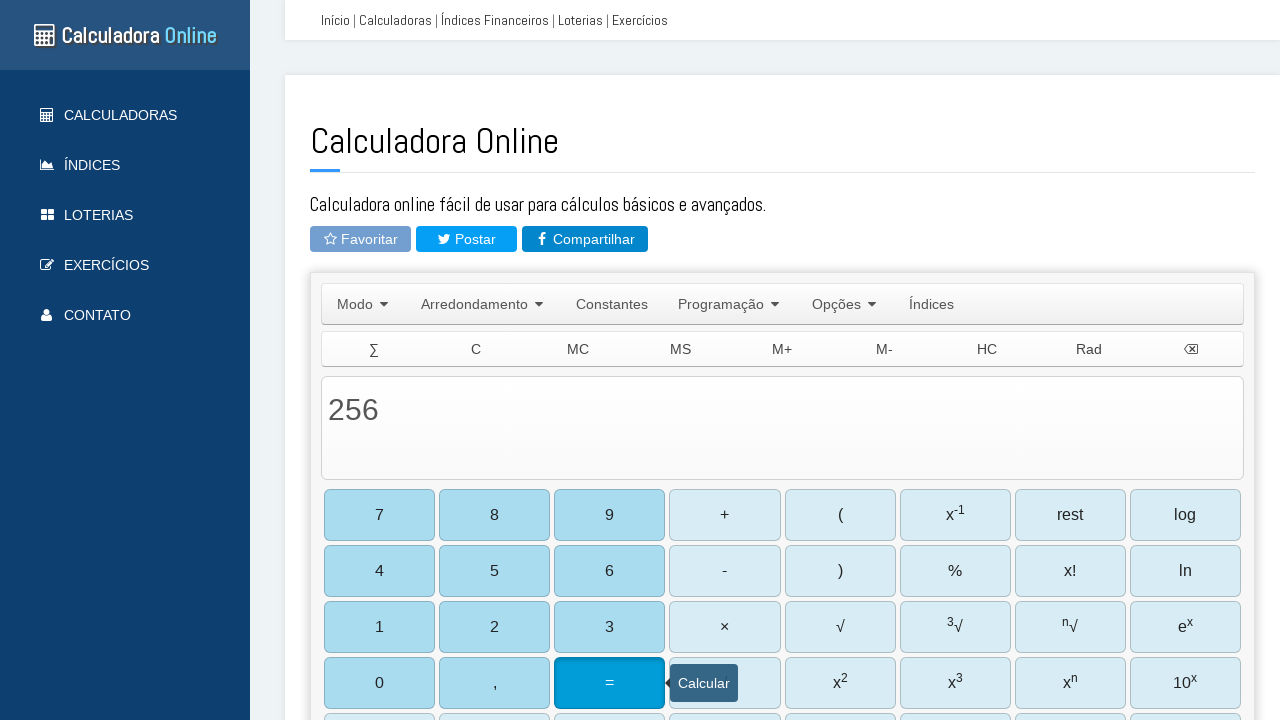

Cleared input field before entering new operation on #TIExp
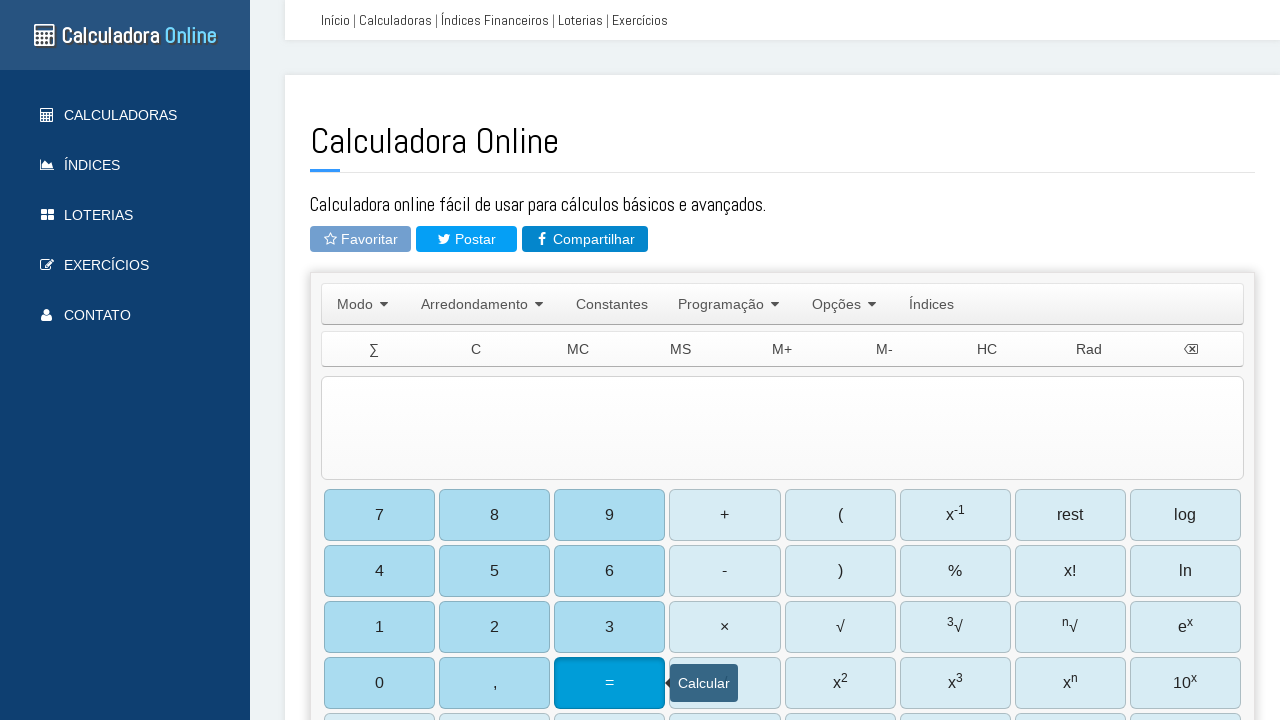

Entered mathematical expression: 50%200 on #TIExp
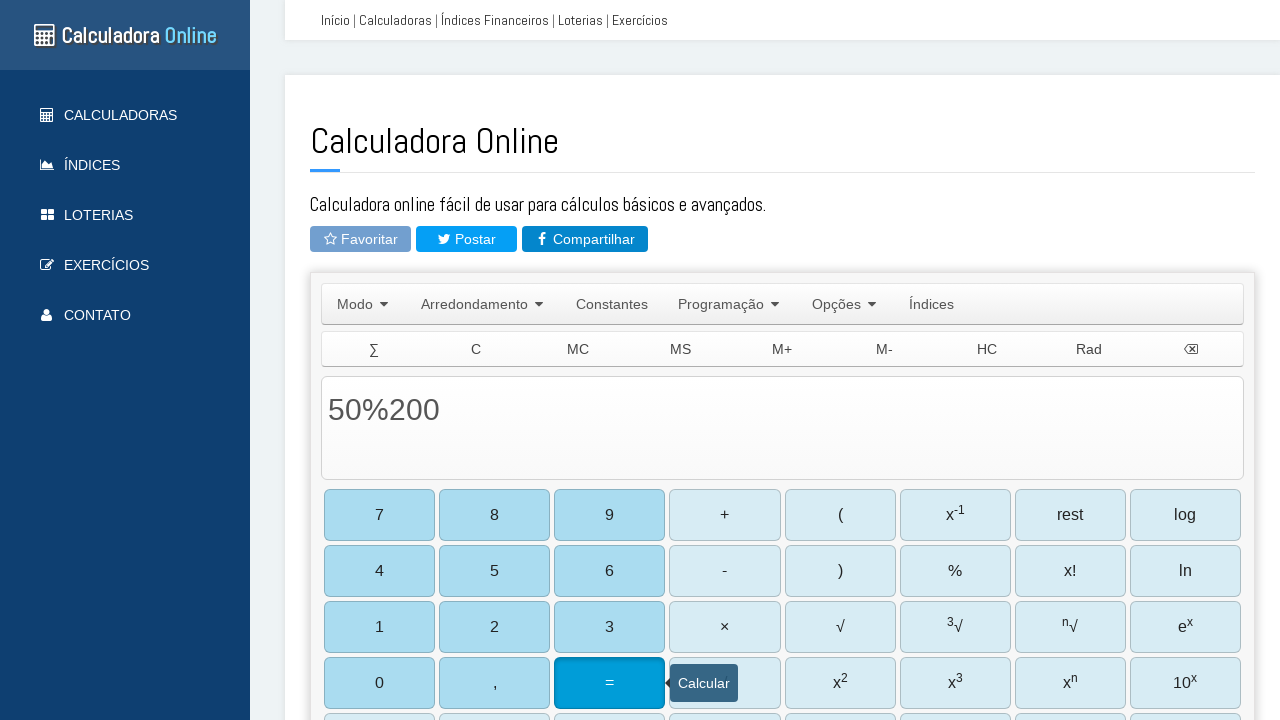

Clicked equals button to calculate 50%200 at (610, 683) on #b27
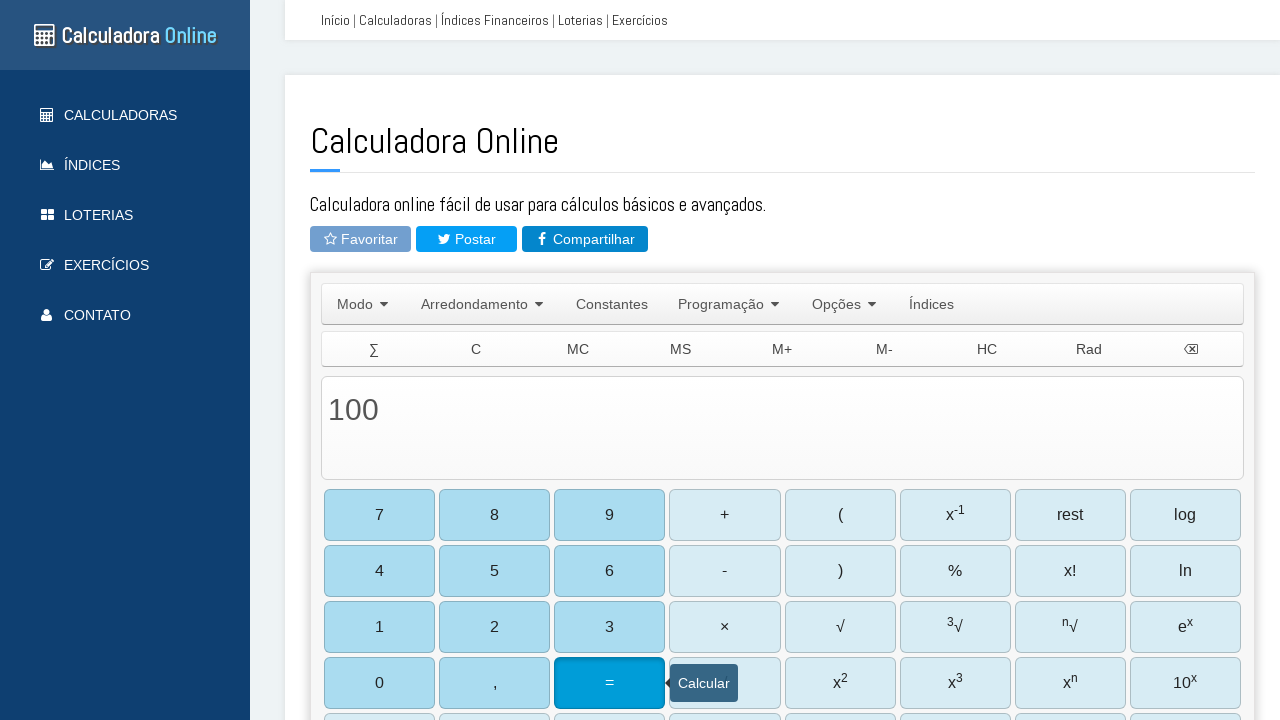

Waited for calculation result to appear
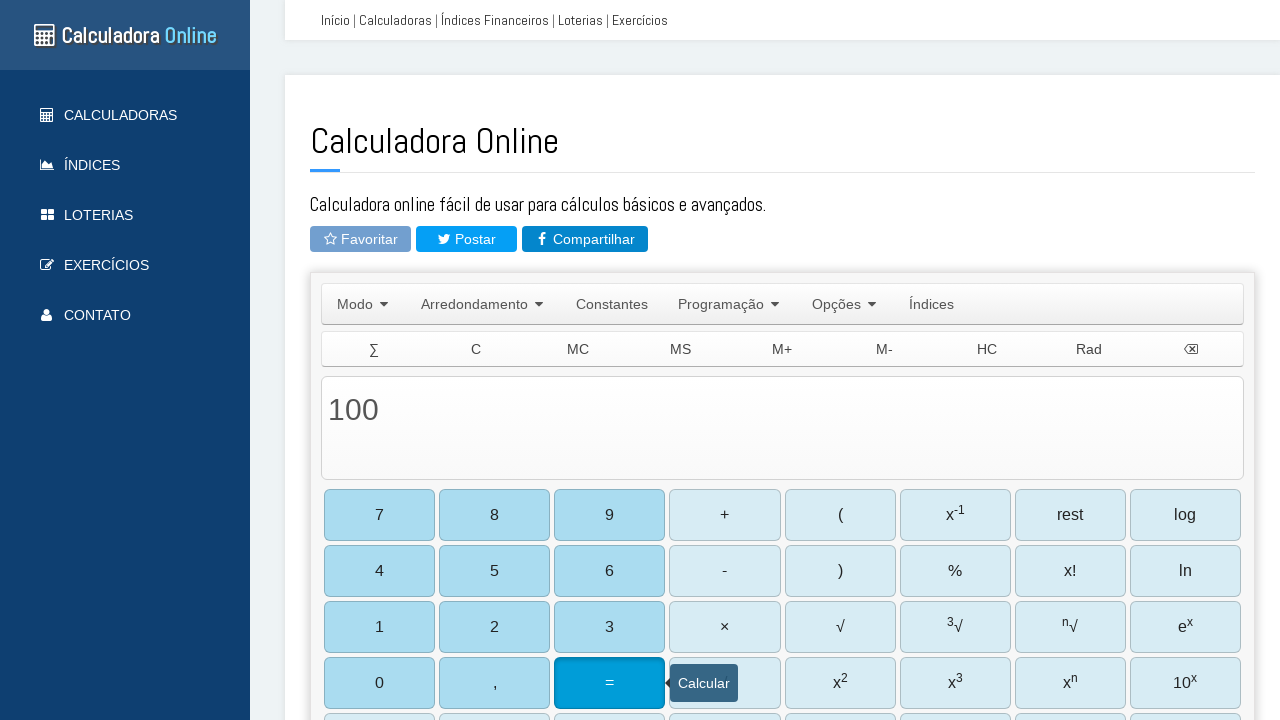

Operation: 50%200 = 100
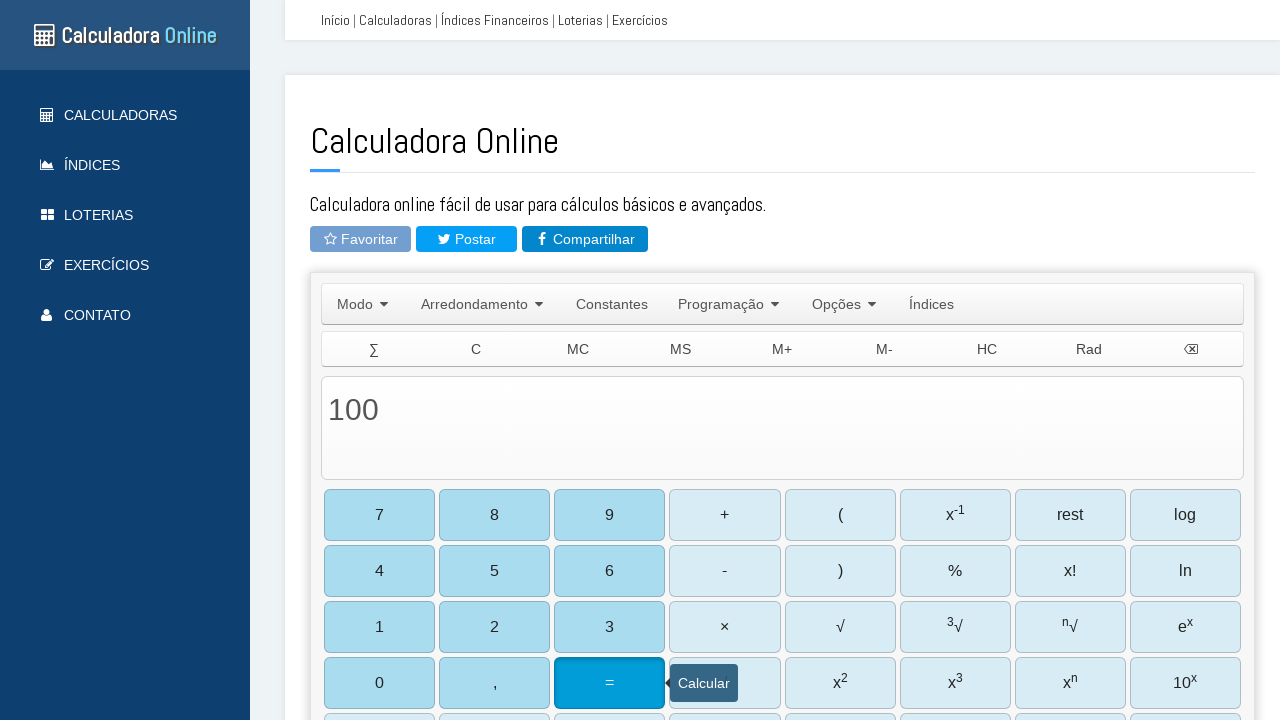

Cleared input field before entering new operation on #TIExp
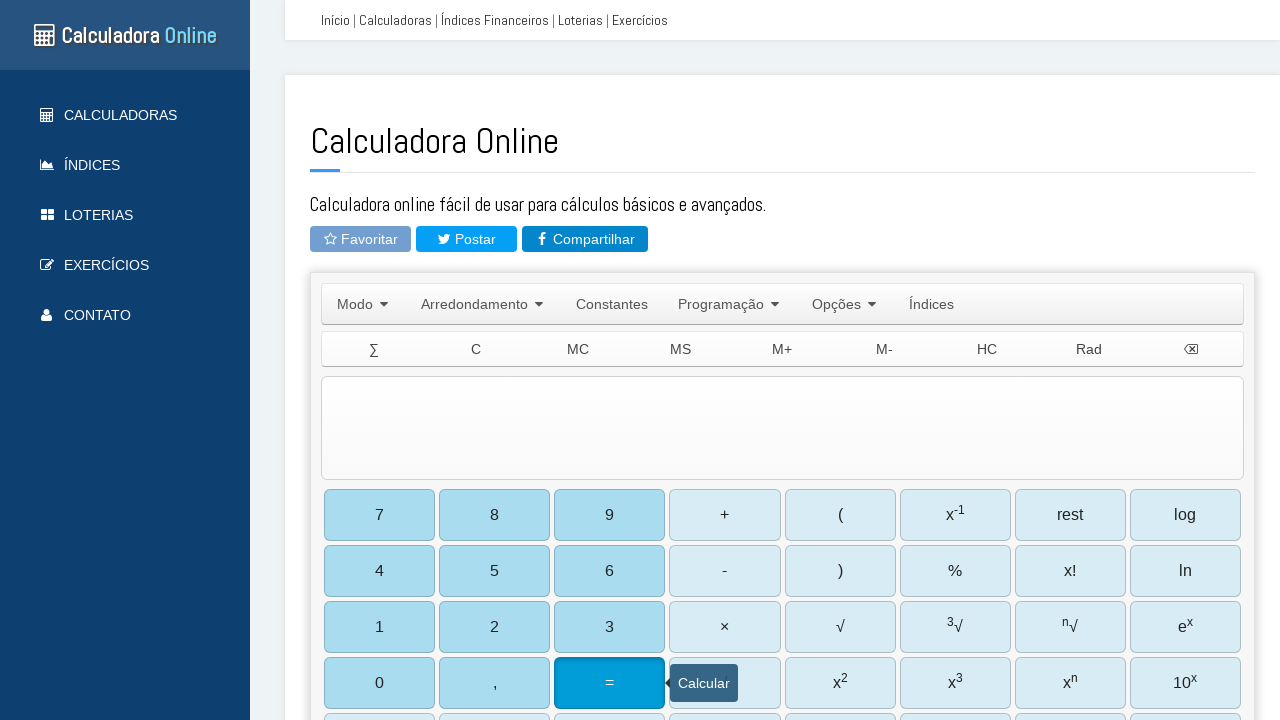

Entered mathematical expression: 99-33 on #TIExp
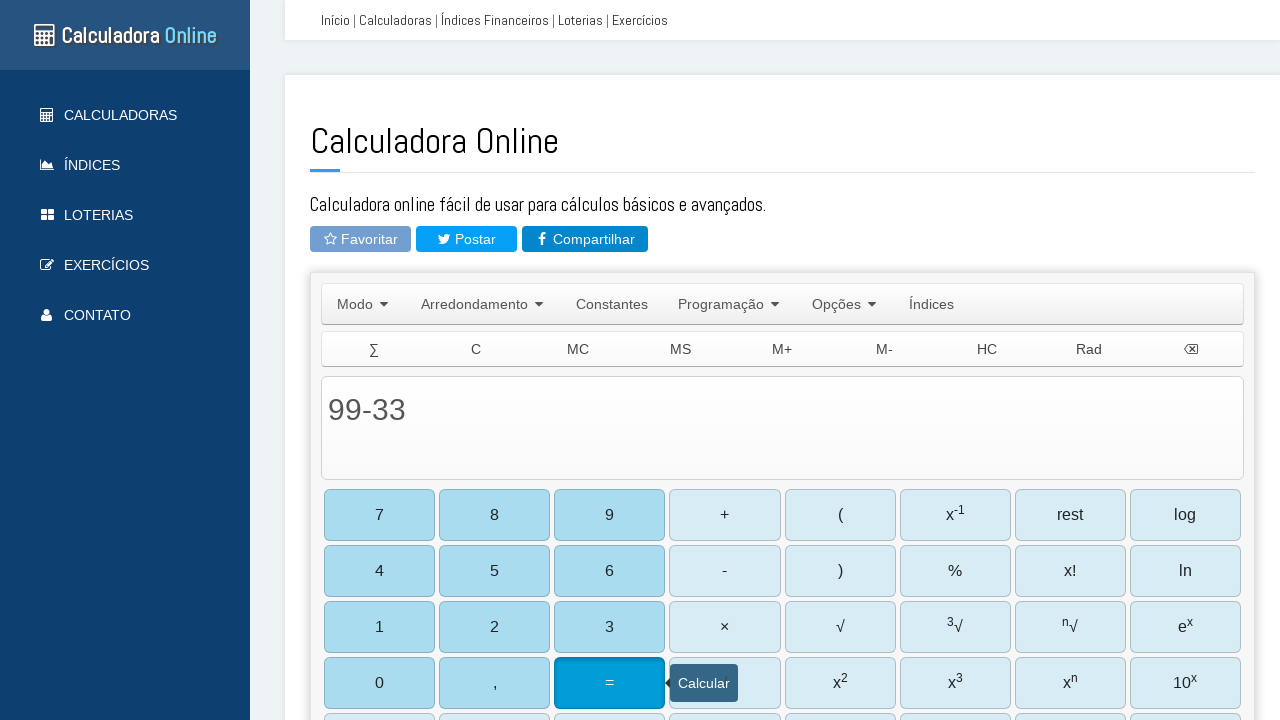

Clicked equals button to calculate 99-33 at (610, 683) on #b27
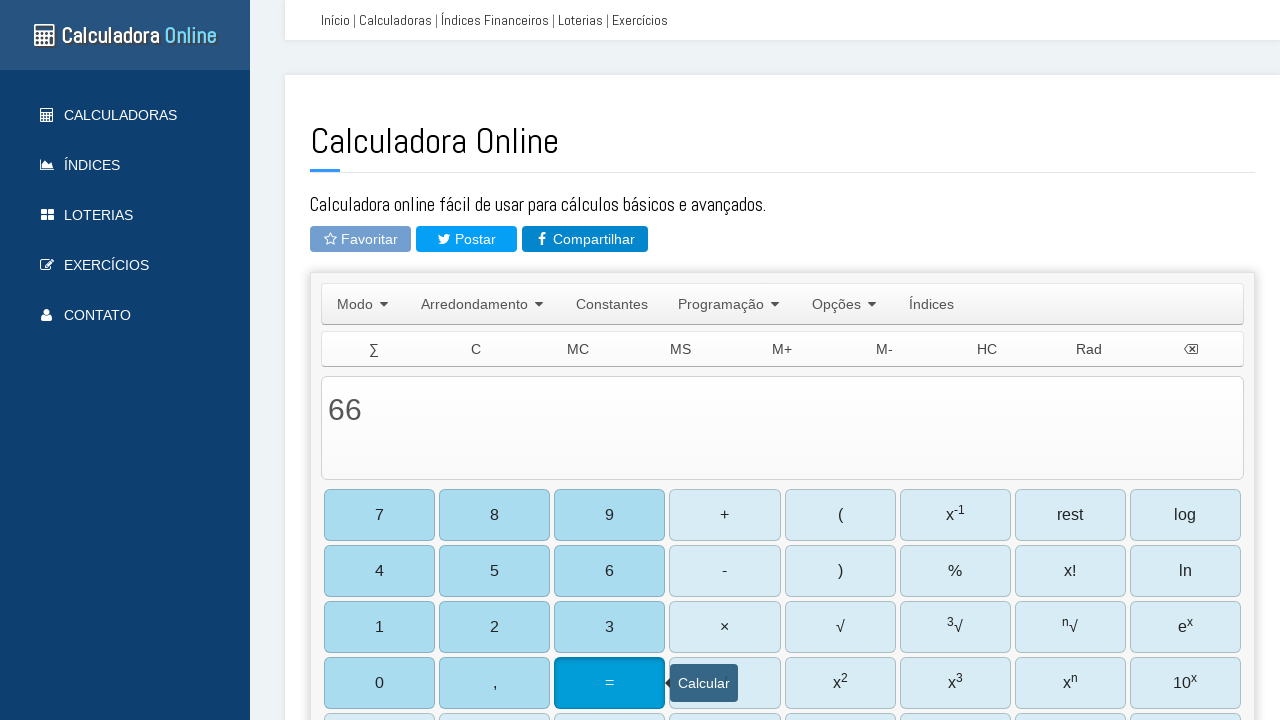

Waited for calculation result to appear
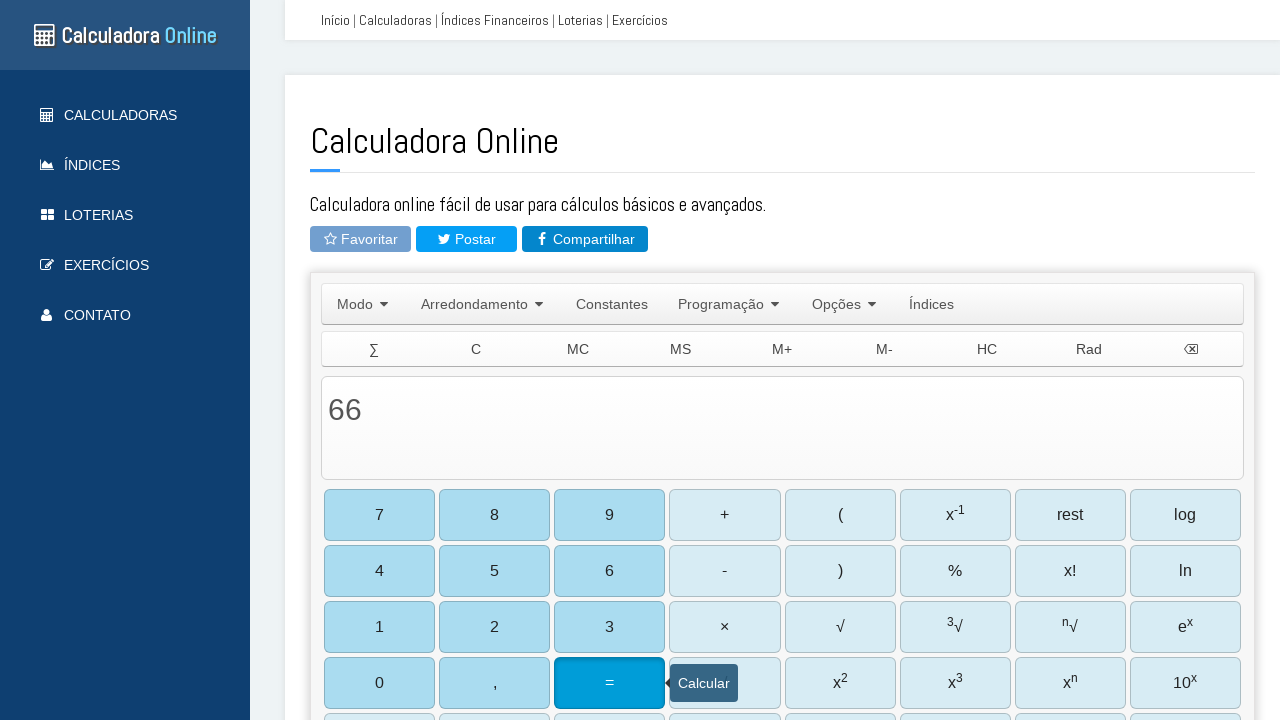

Operation: 99-33 = 66
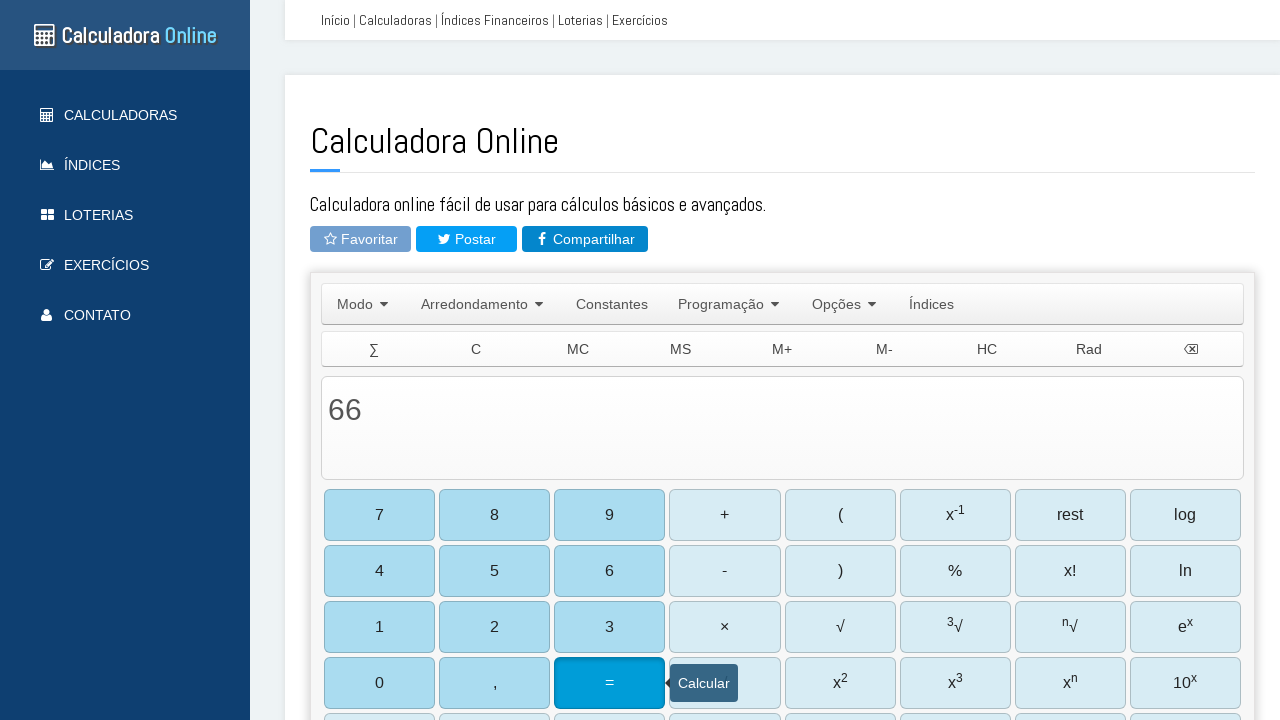

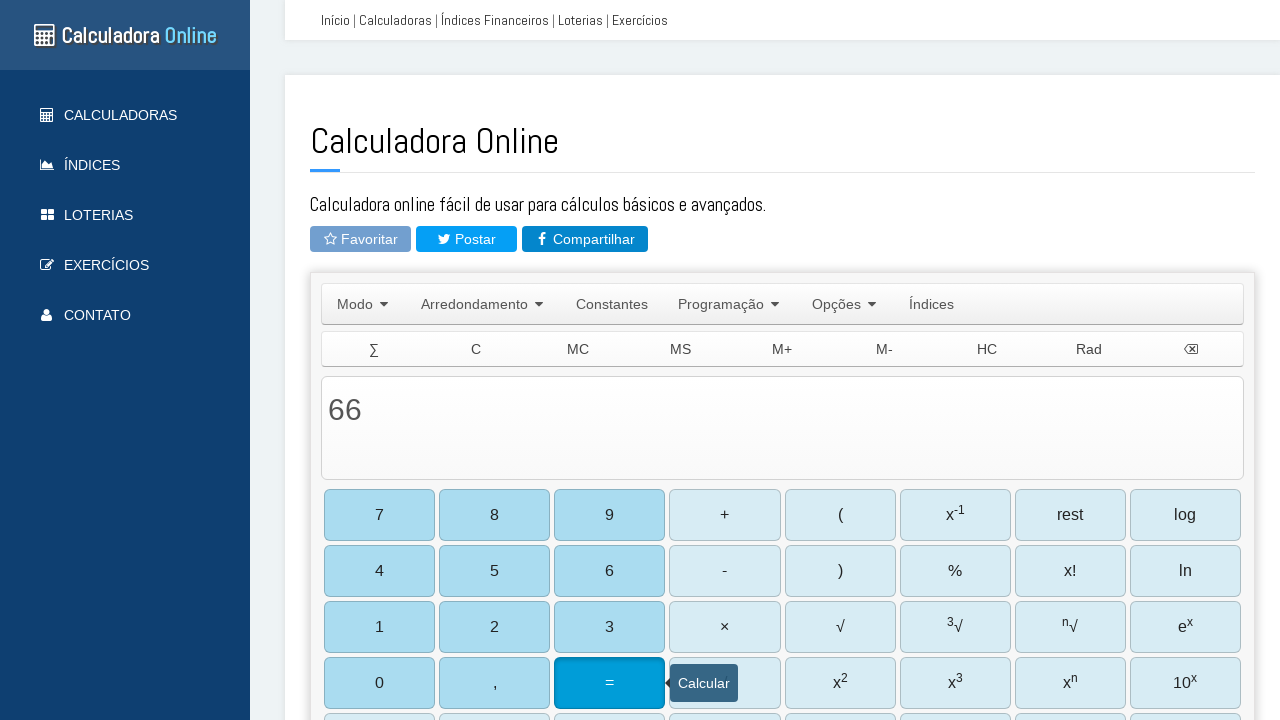